Tests dynamic loading functionality by clicking through to Example 1, clicking the Start button, and waiting for a hidden "Hello World!" element to become visible.

Starting URL: https://the-internet.herokuapp.com/

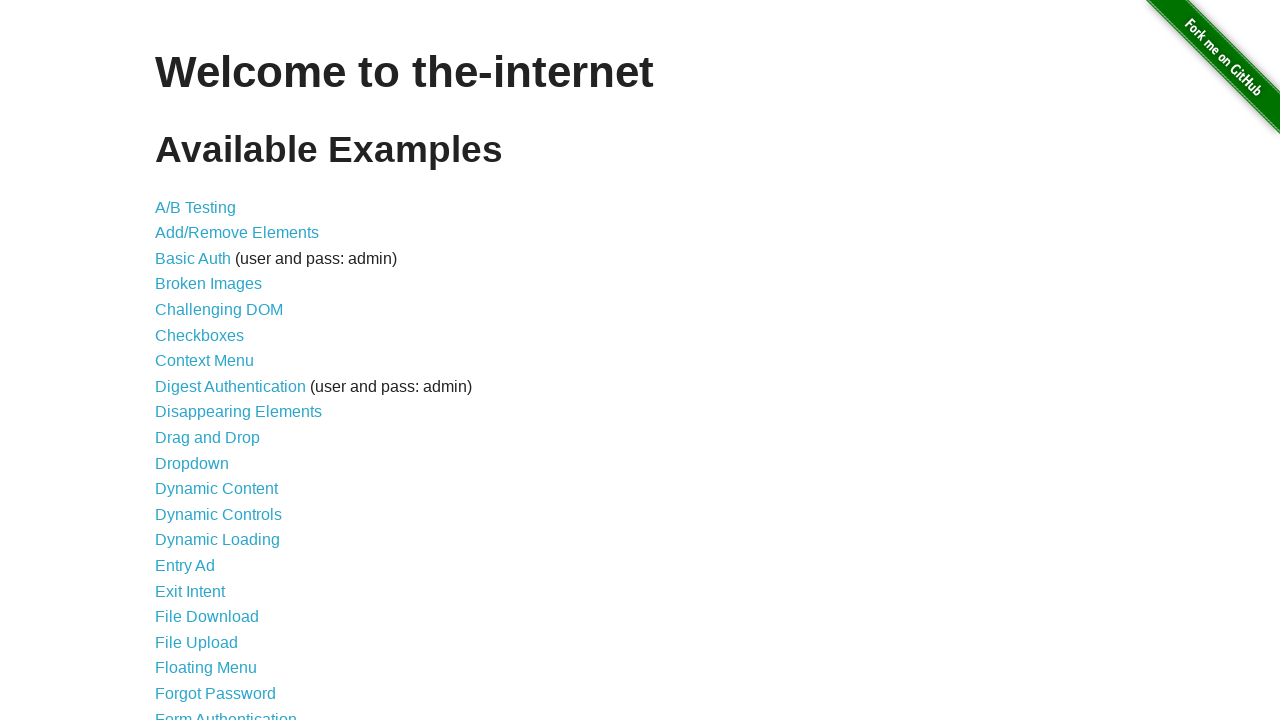

Clicked on Dynamic Loading link at (218, 540) on xpath=//a[text()='Dynamic Loading']
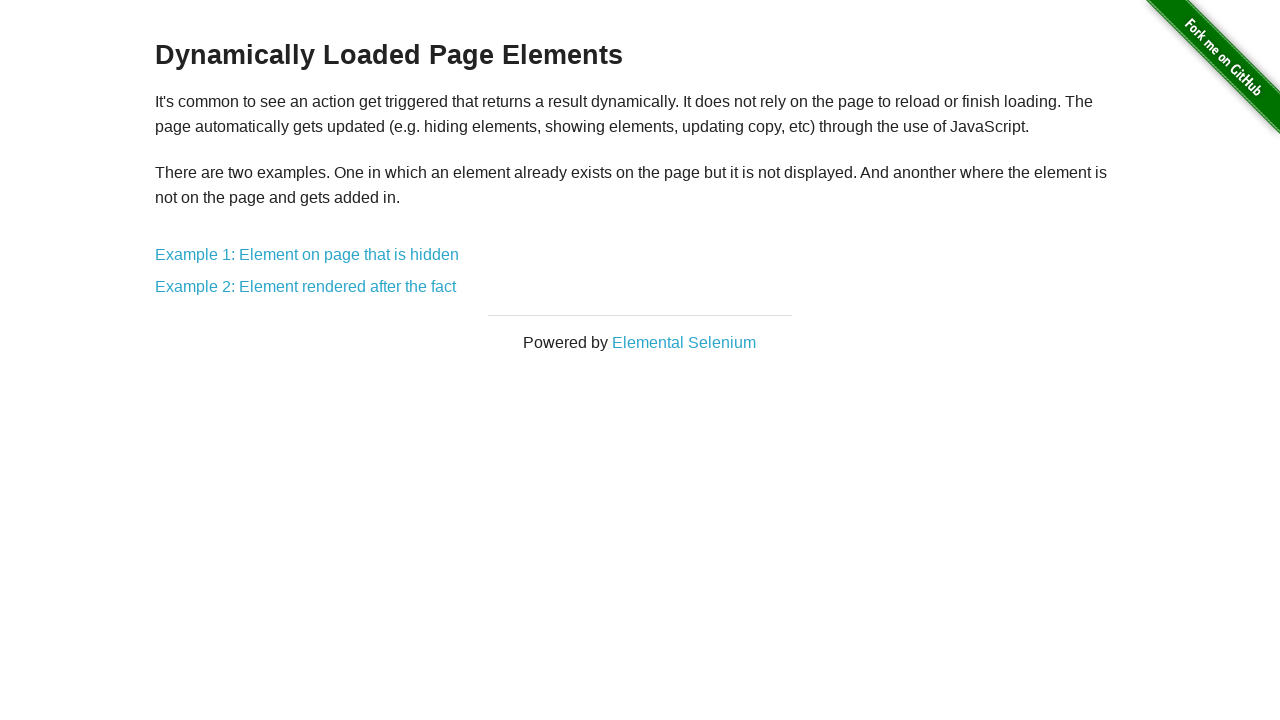

Clicked on Example 1: Element on page that is hidden at (307, 255) on text=Example 1: Element on page that is hidden
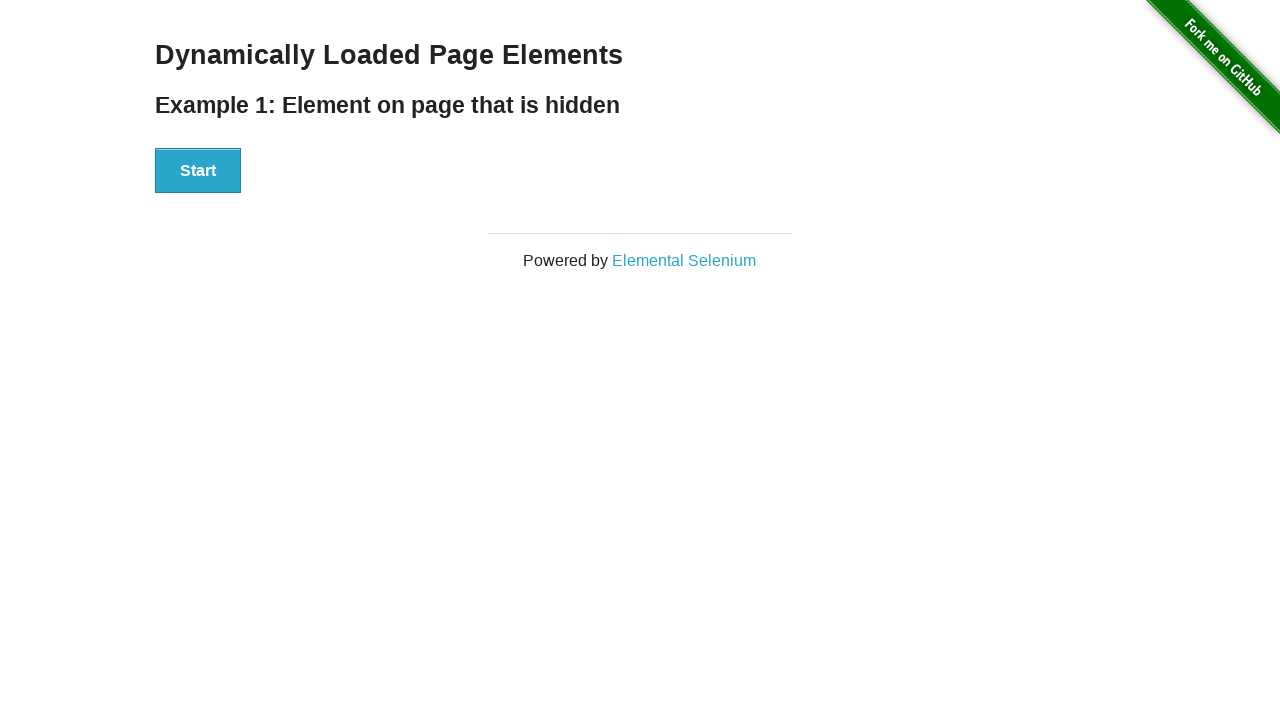

Clicked the Start button to initiate dynamic loading at (198, 171) on xpath=//button[text()='Start']
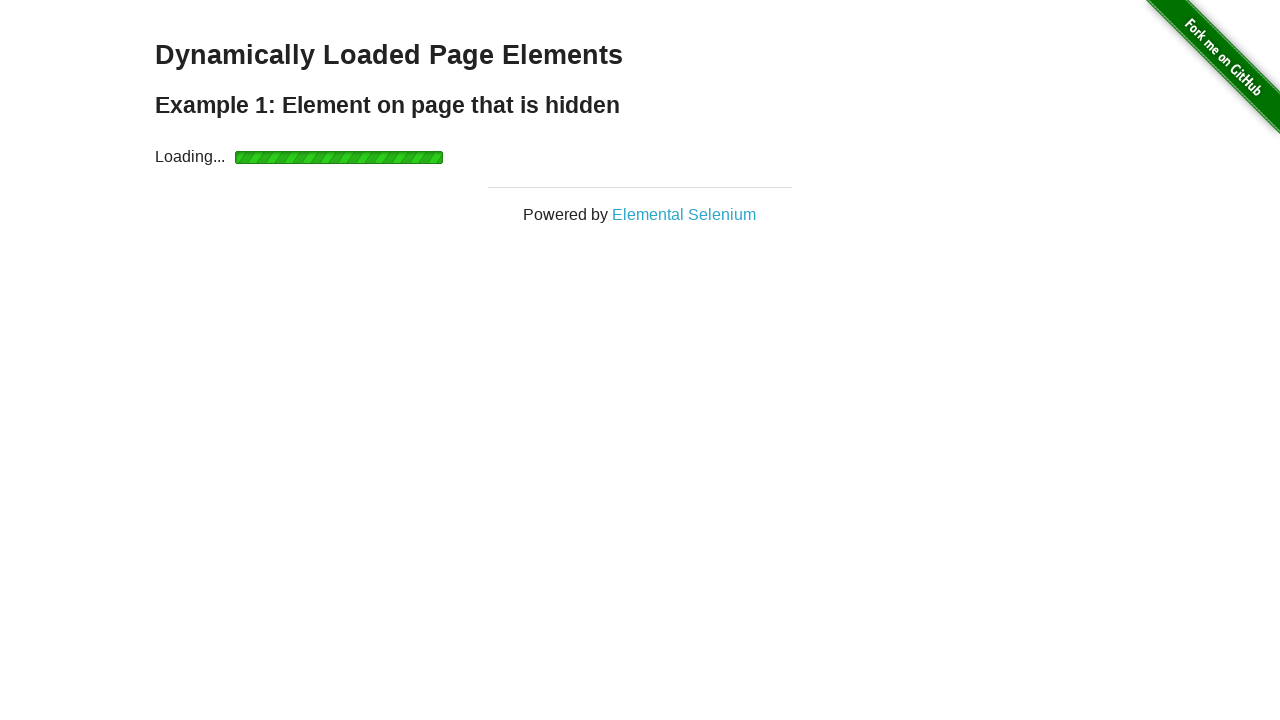

Waited for 'Hello World!' element to become visible
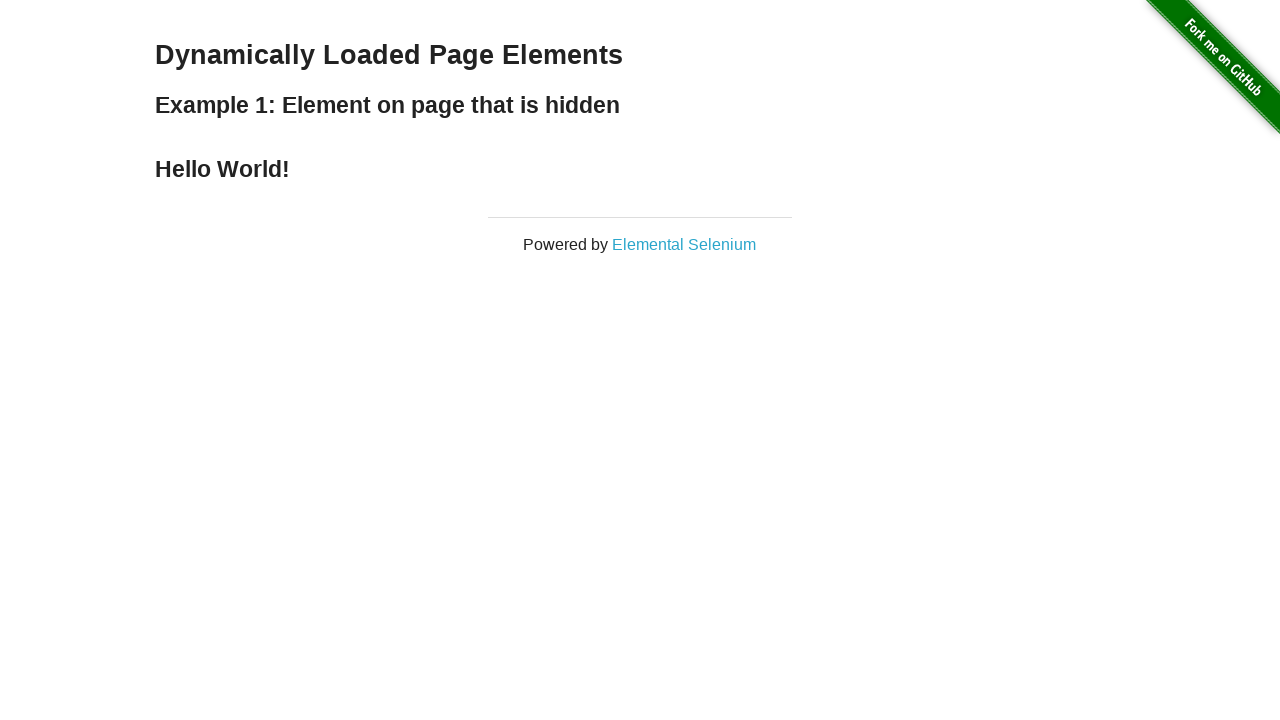

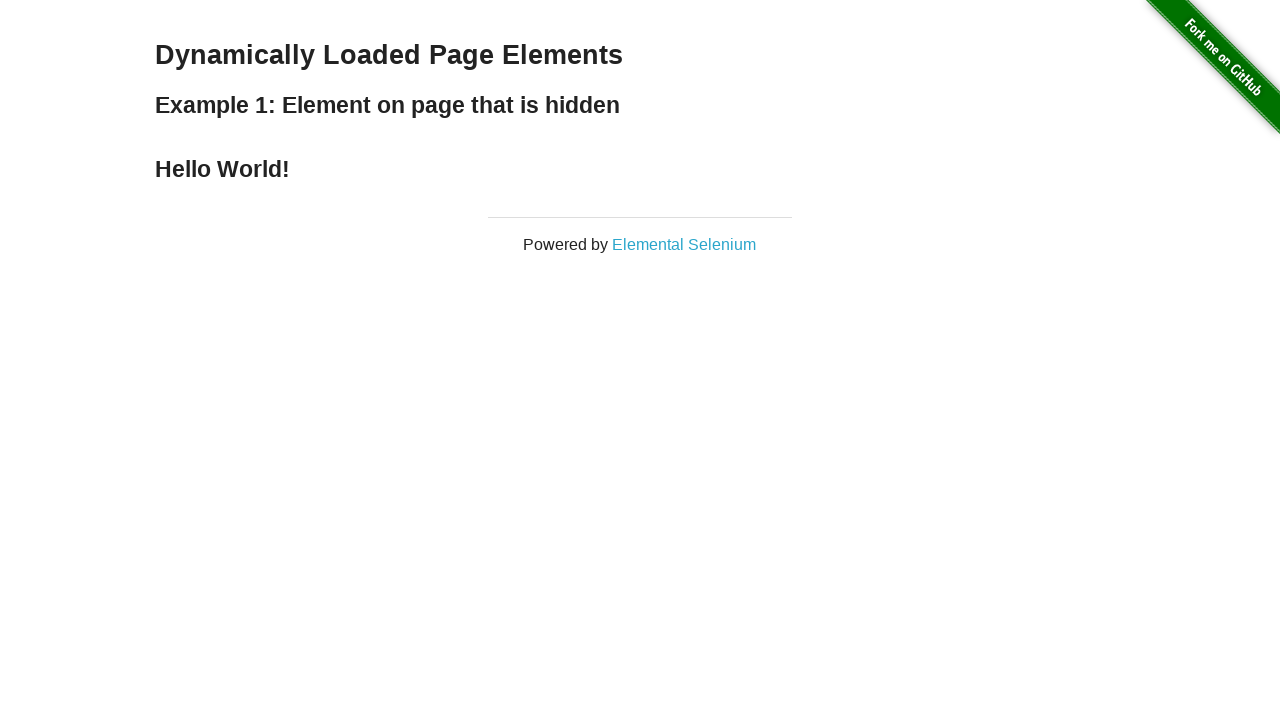